Tests dropdown selection functionality by selecting options by index and verifying the selected values match expected text ("Option 1" and "Option 2")

Starting URL: http://the-internet.herokuapp.com/dropdown

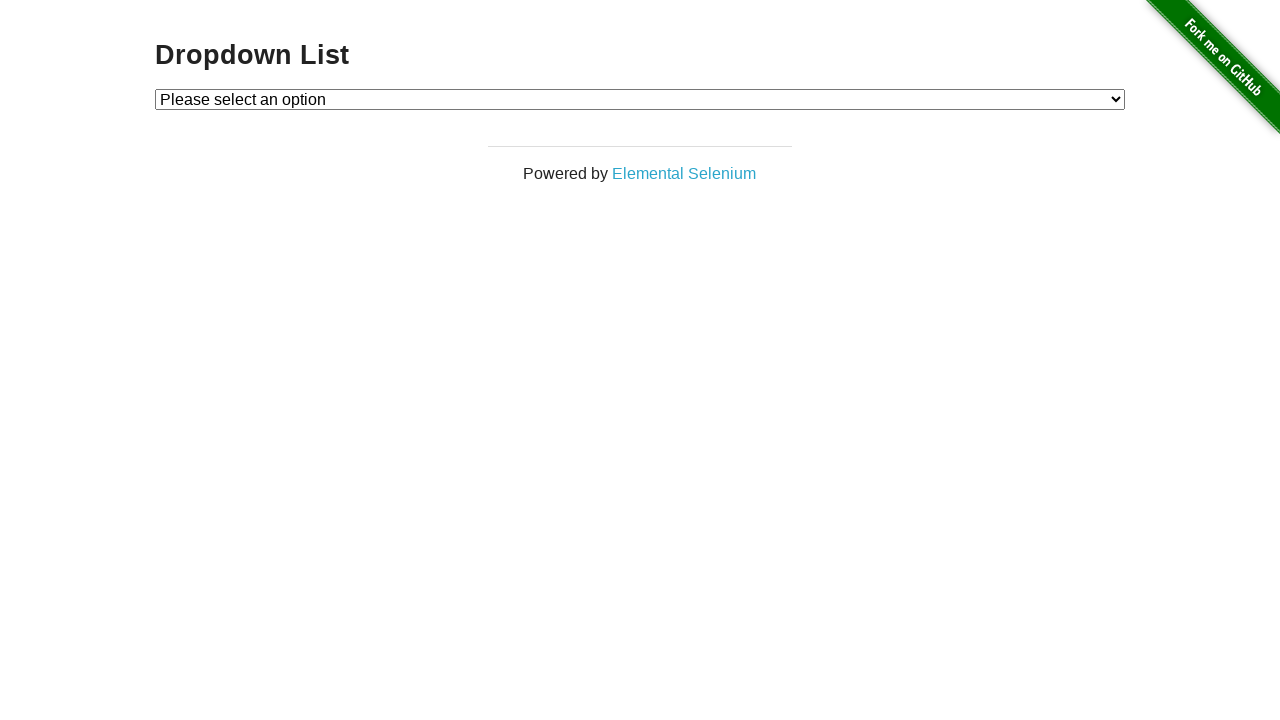

Selected first option (index 1) from dropdown on select
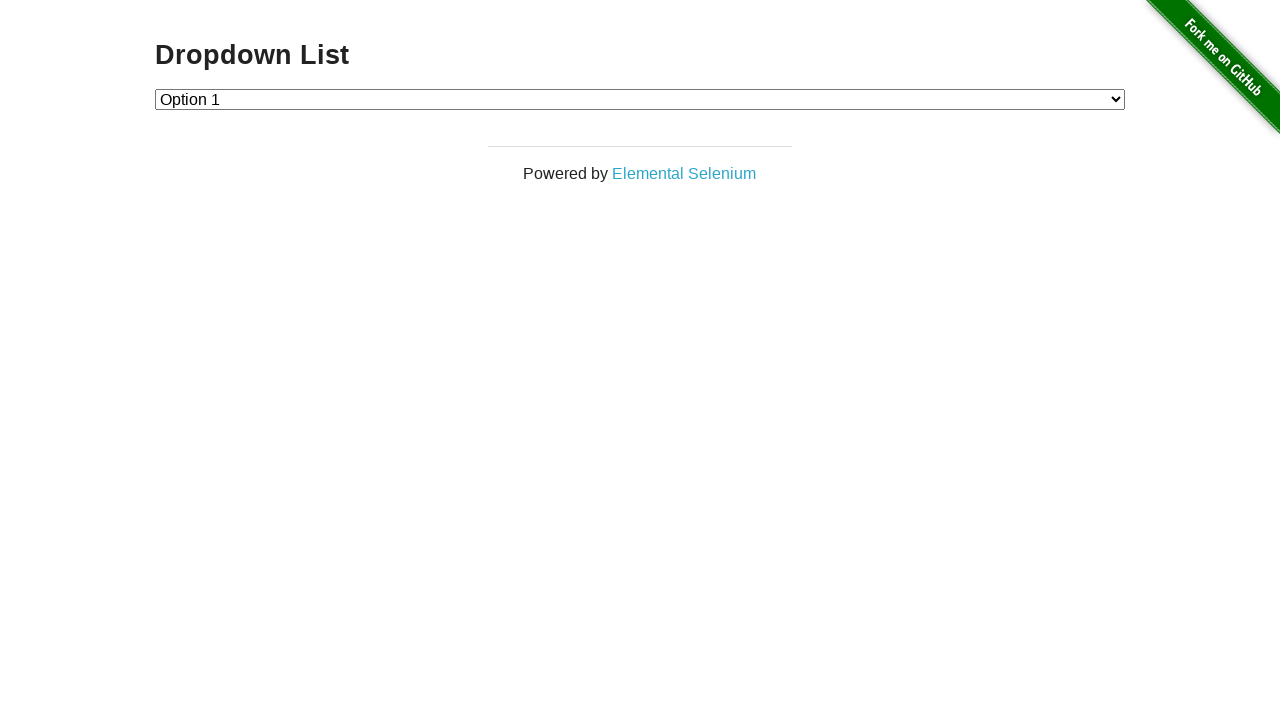

Retrieved selected option text
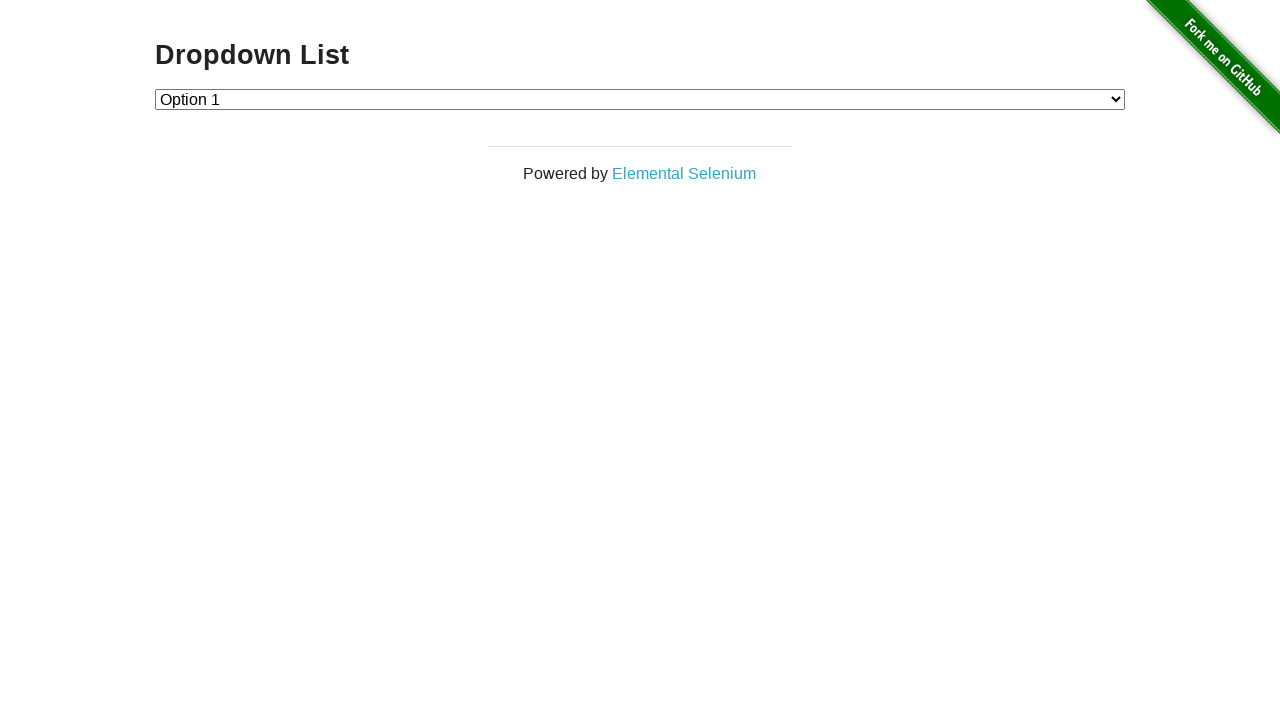

Verified 'Option 1' is selected
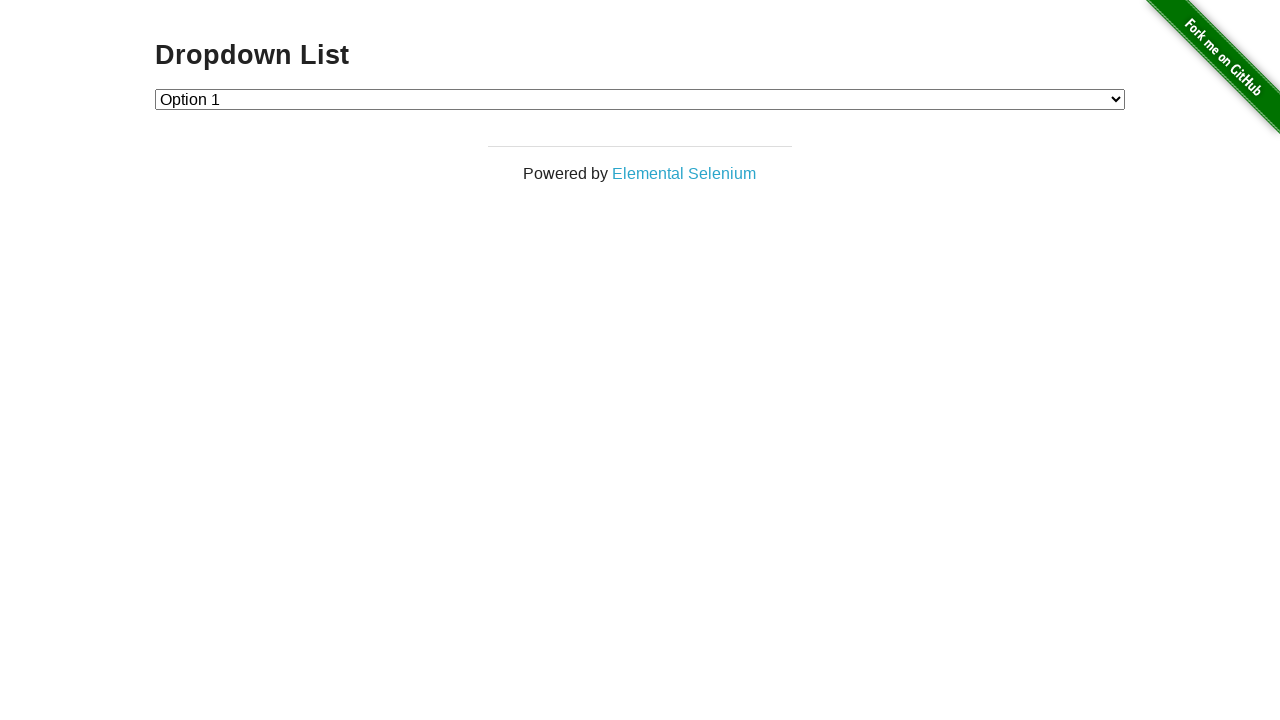

Selected second option (index 2) from dropdown on select
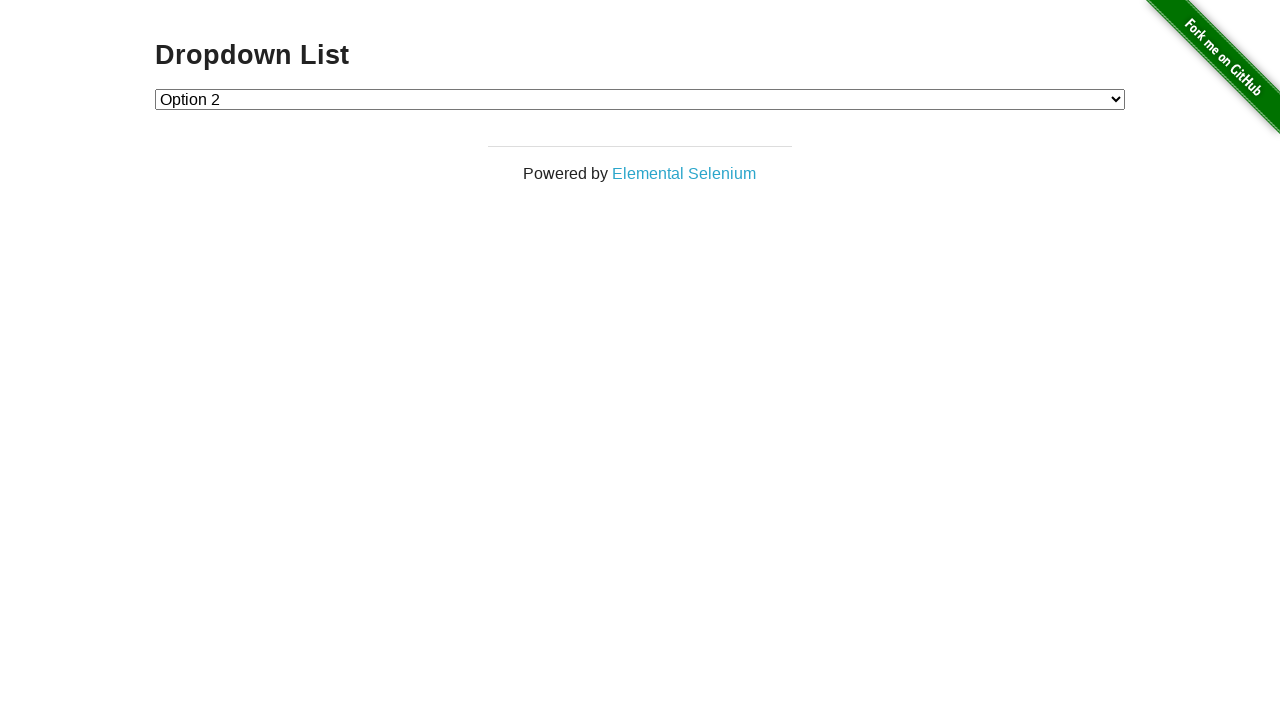

Retrieved selected option text
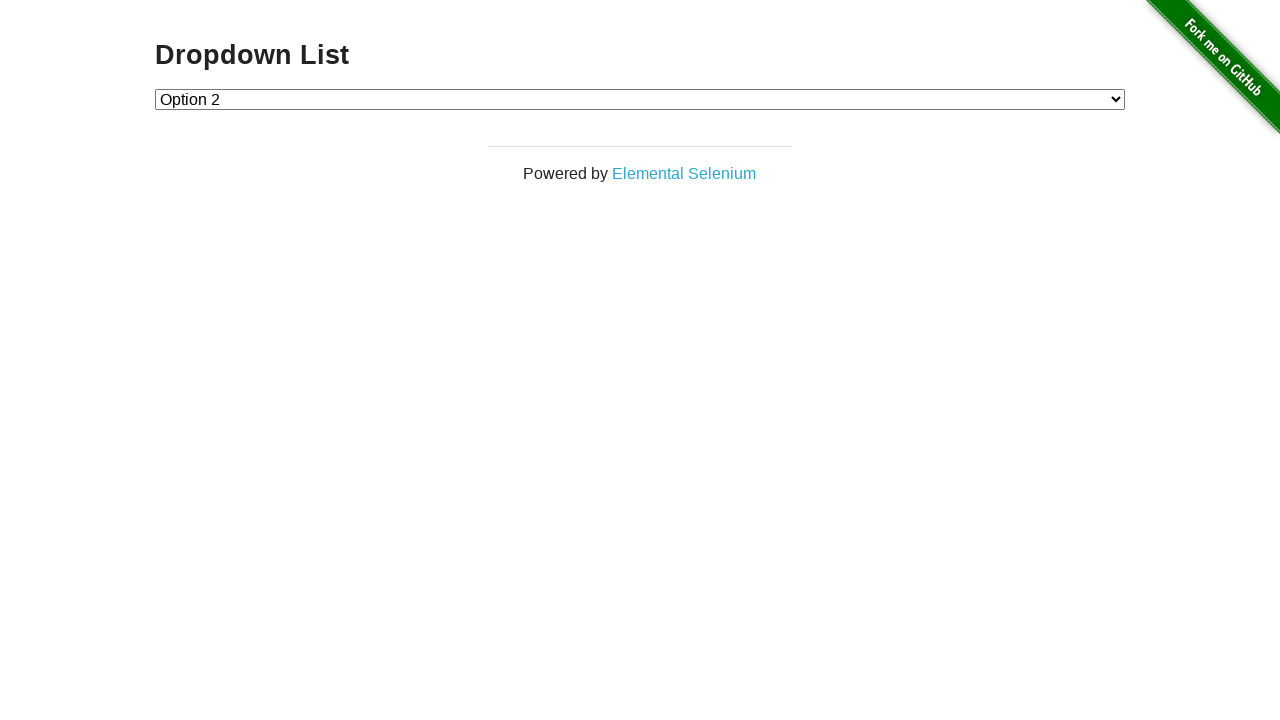

Verified 'Option 2' is selected
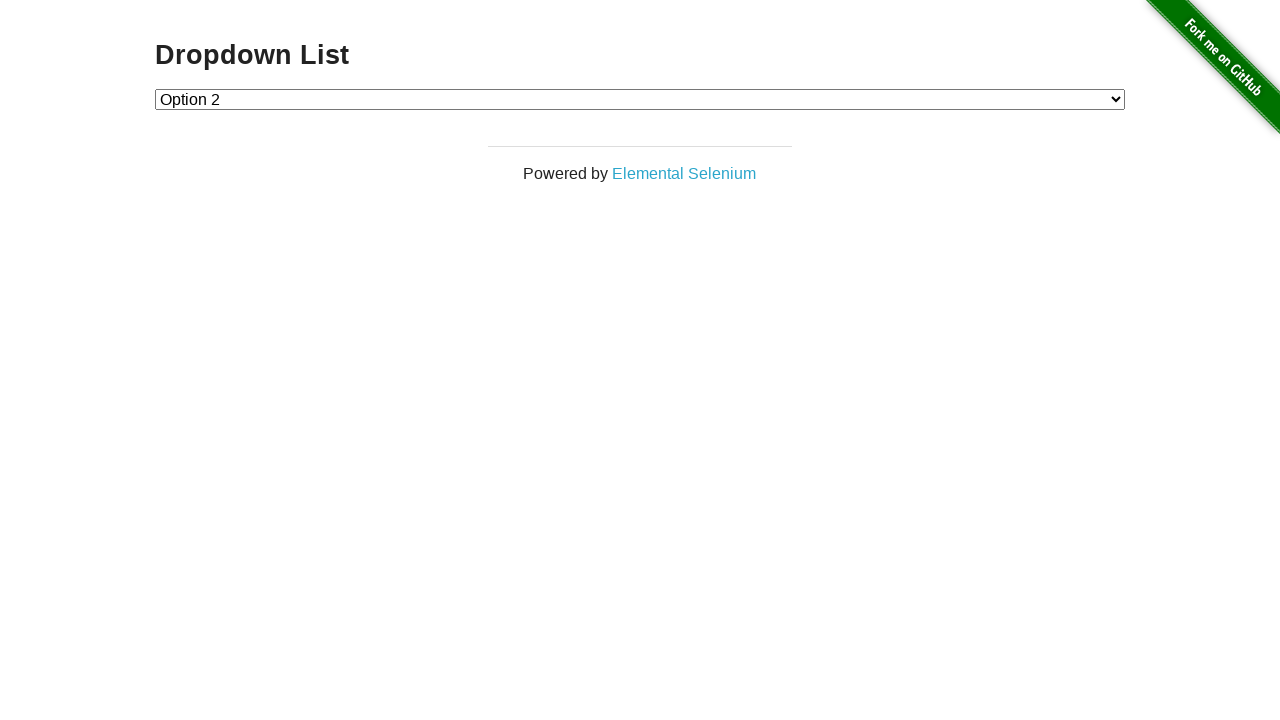

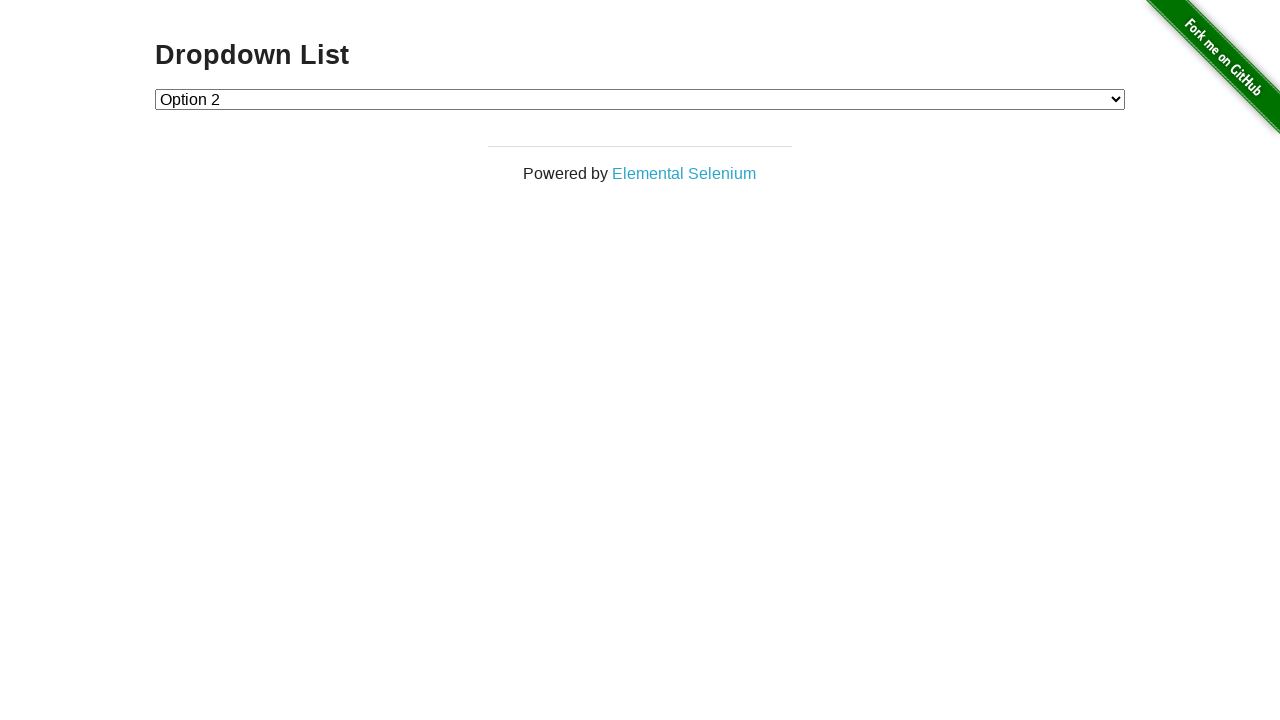